Tests that the hamburger menu on Starlink website is clickable and the Technology link in the menu is visible and clickable

Starting URL: https://www.starlink.com/

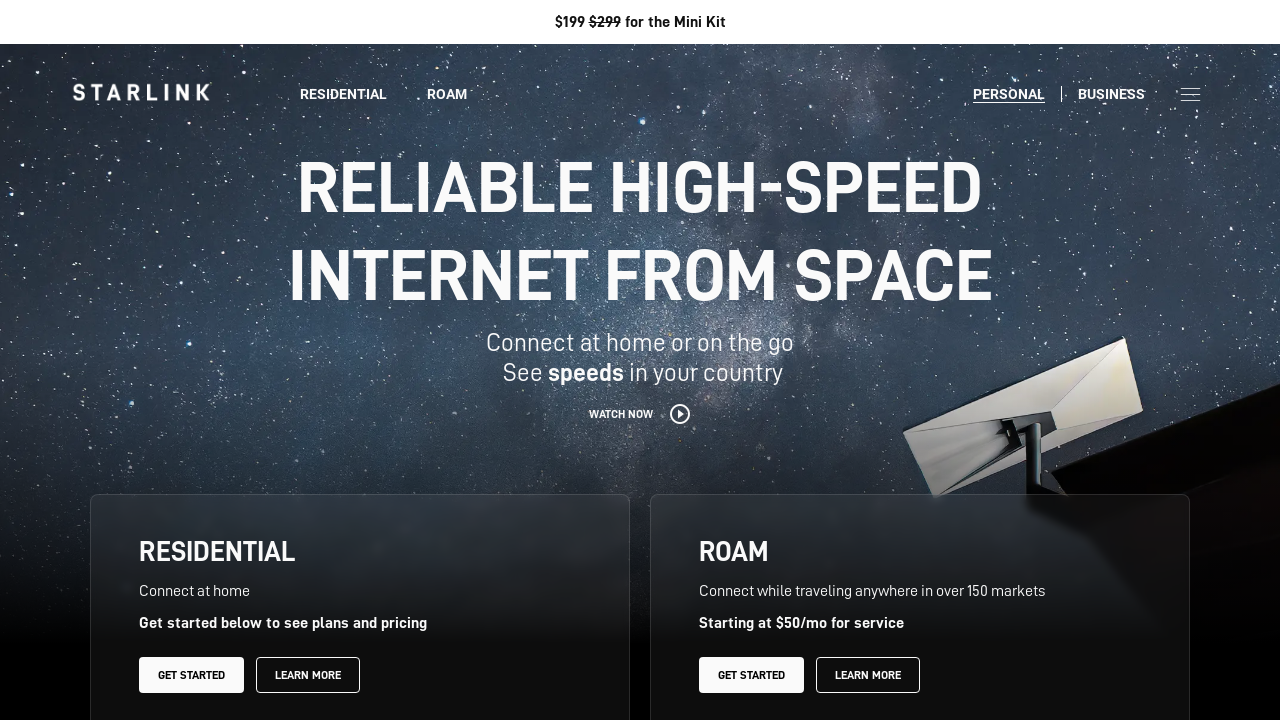

Clicked hamburger menu button on Starlink website at (1190, 94) on xpath=//img[contains(@src,'Hamburger.svg')]
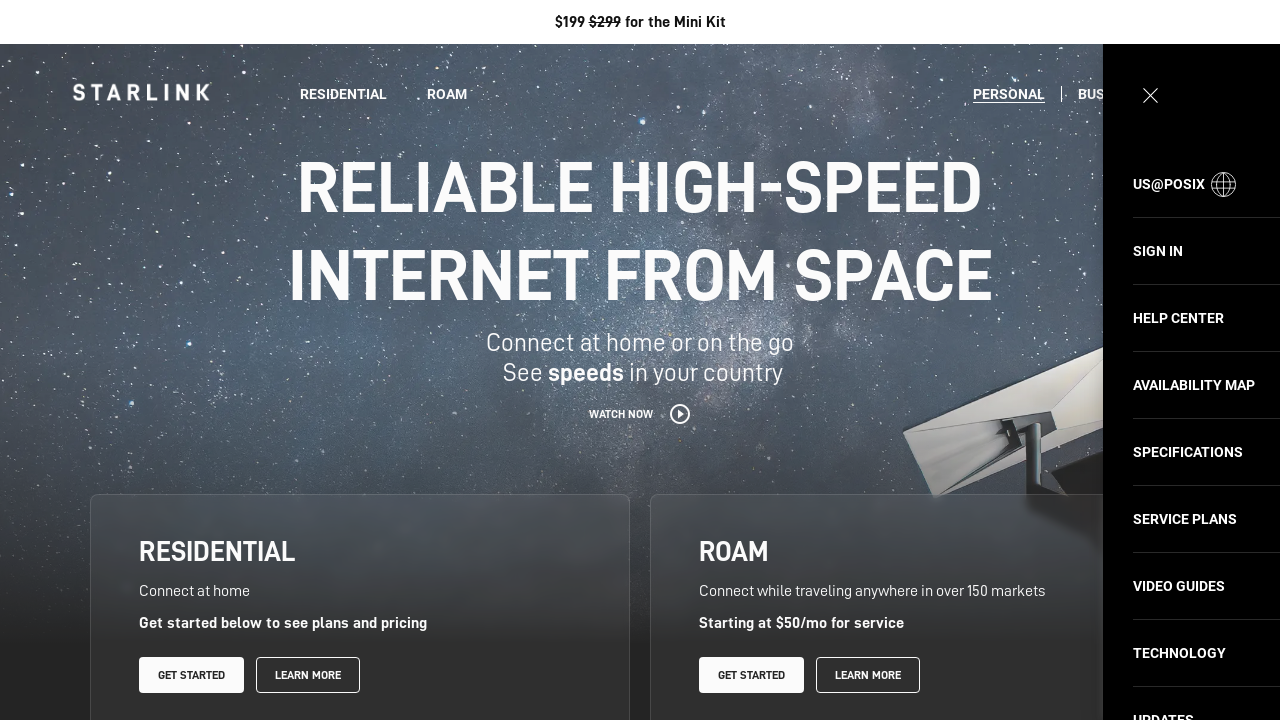

Waited for Technology link to become visible in menu
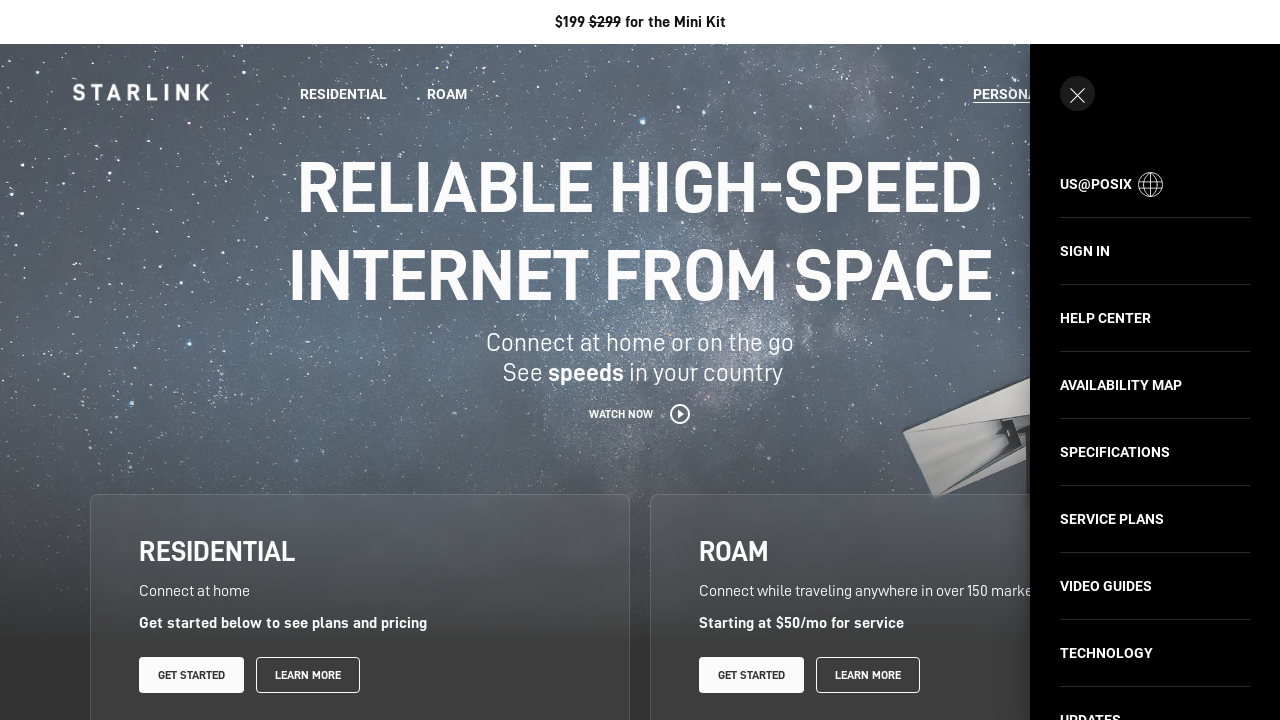

Verified Technology link is visible and clickable
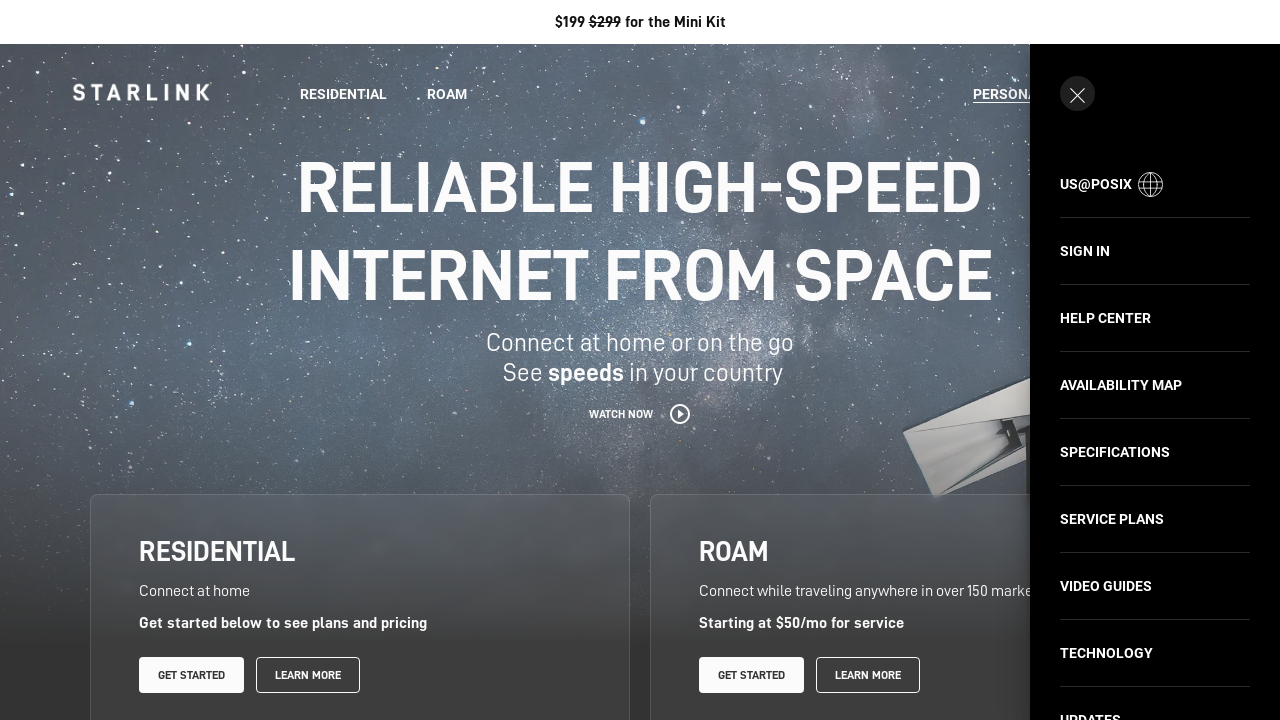

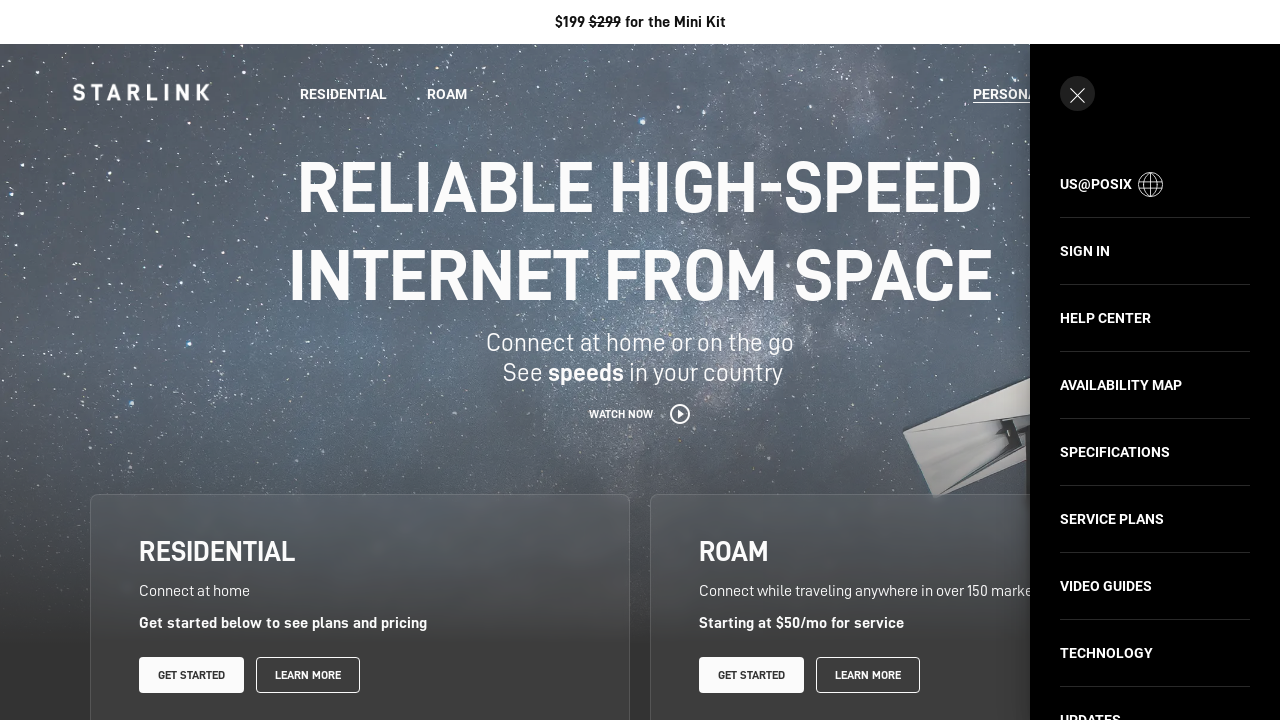